Tests registration with empty username but valid password to verify validation

Starting URL: https://www.demoblaze.com

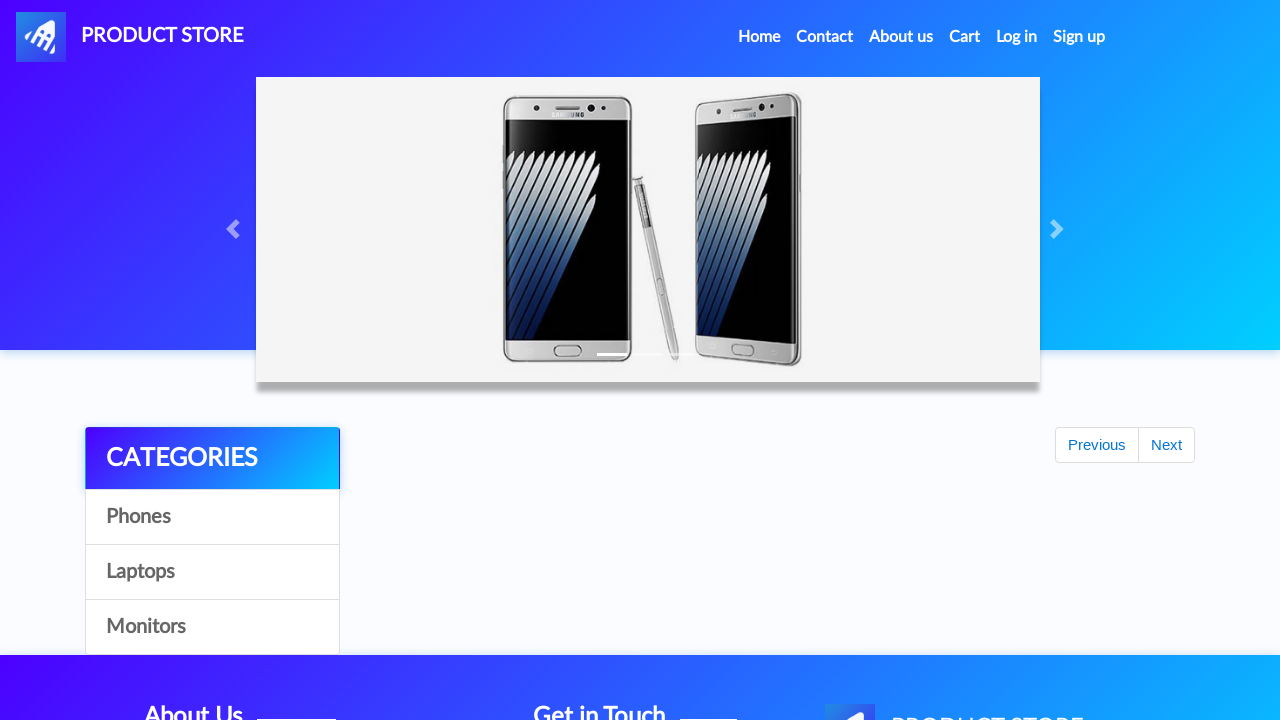

Clicked sign up button to open registration modal at (1079, 37) on #signin2
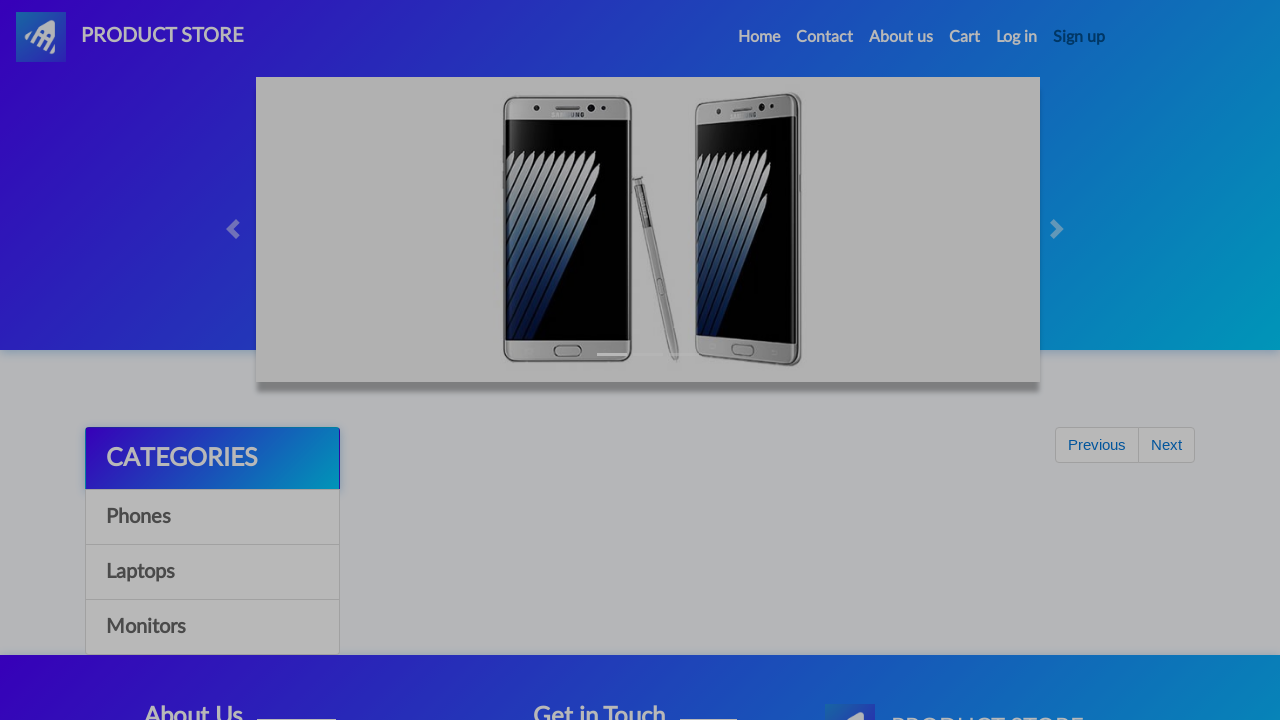

Waited for registration modal to fully load
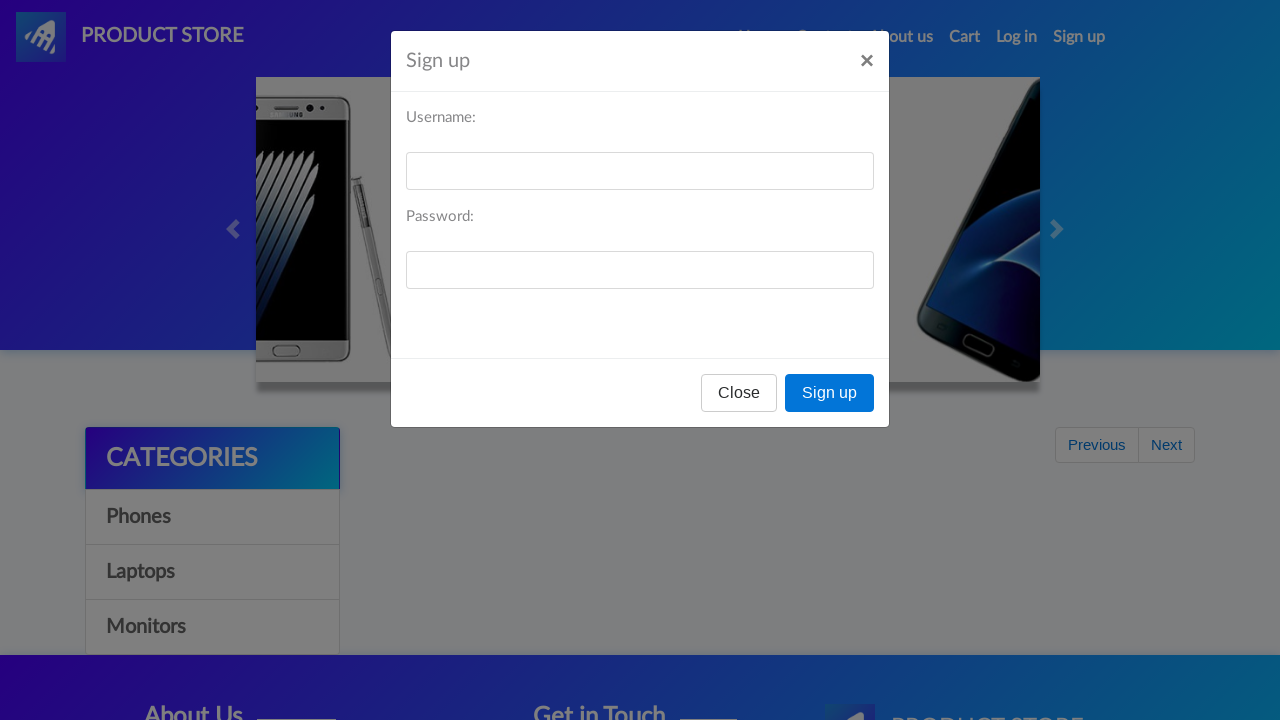

Left username field empty on #sign-username
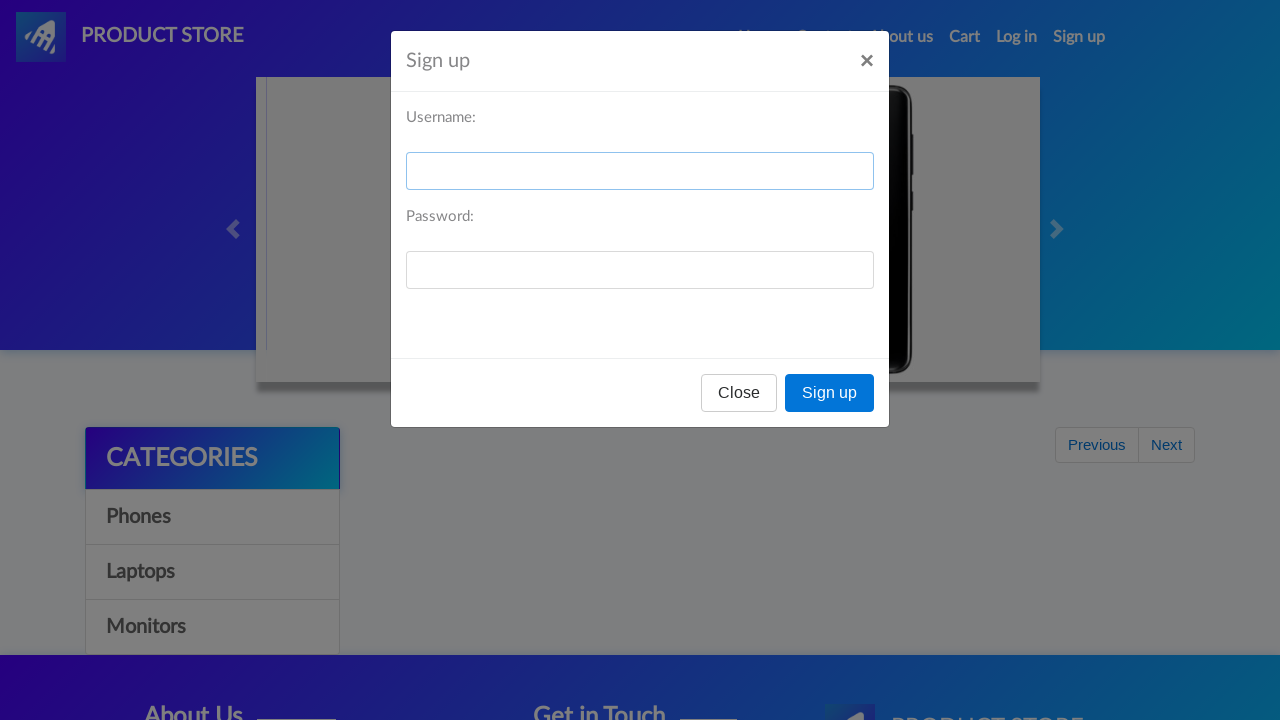

Entered valid password 'Password123' in password field on #sign-password
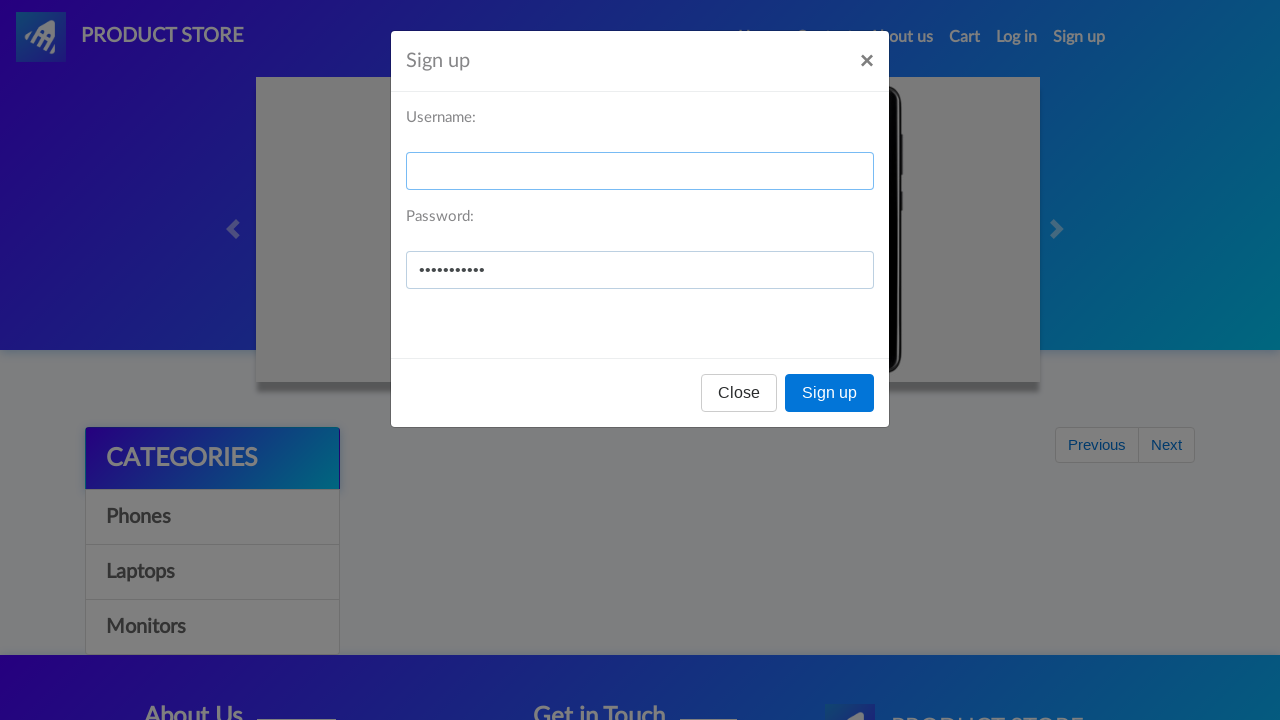

Clicked Sign up button to submit registration form at (830, 393) on button:has-text('Sign up')
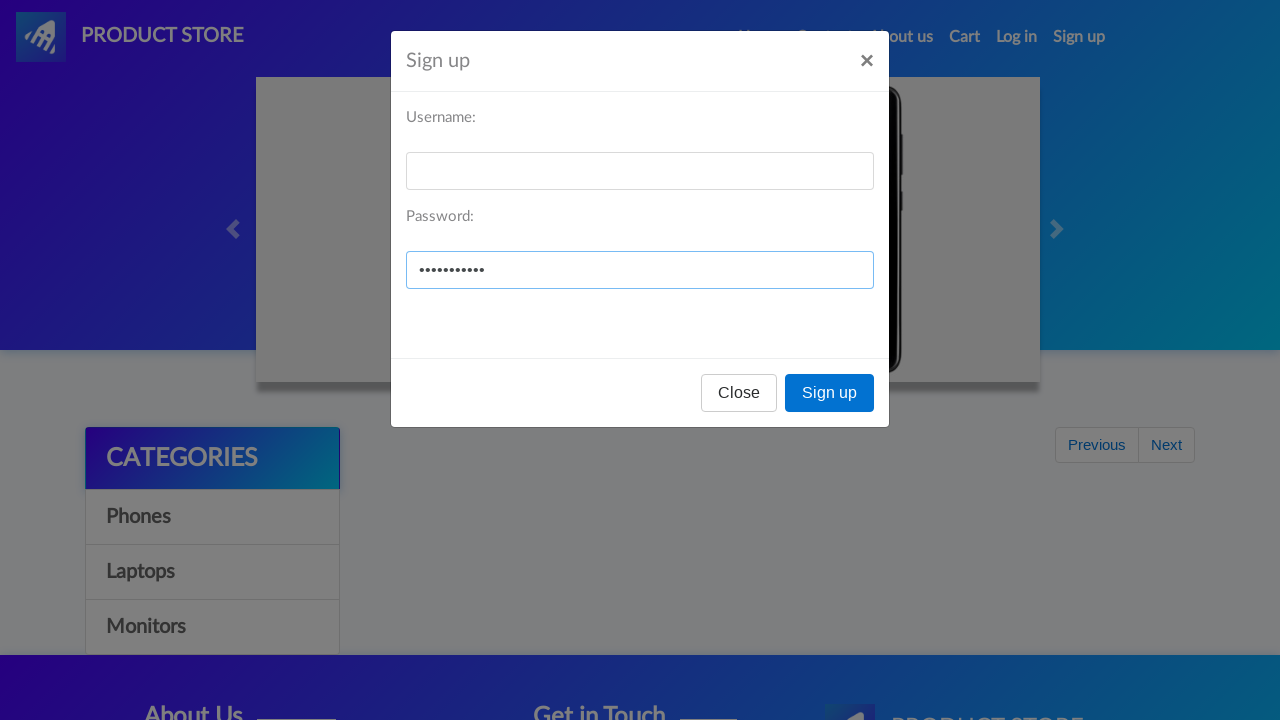

Waited for validation alert to appear
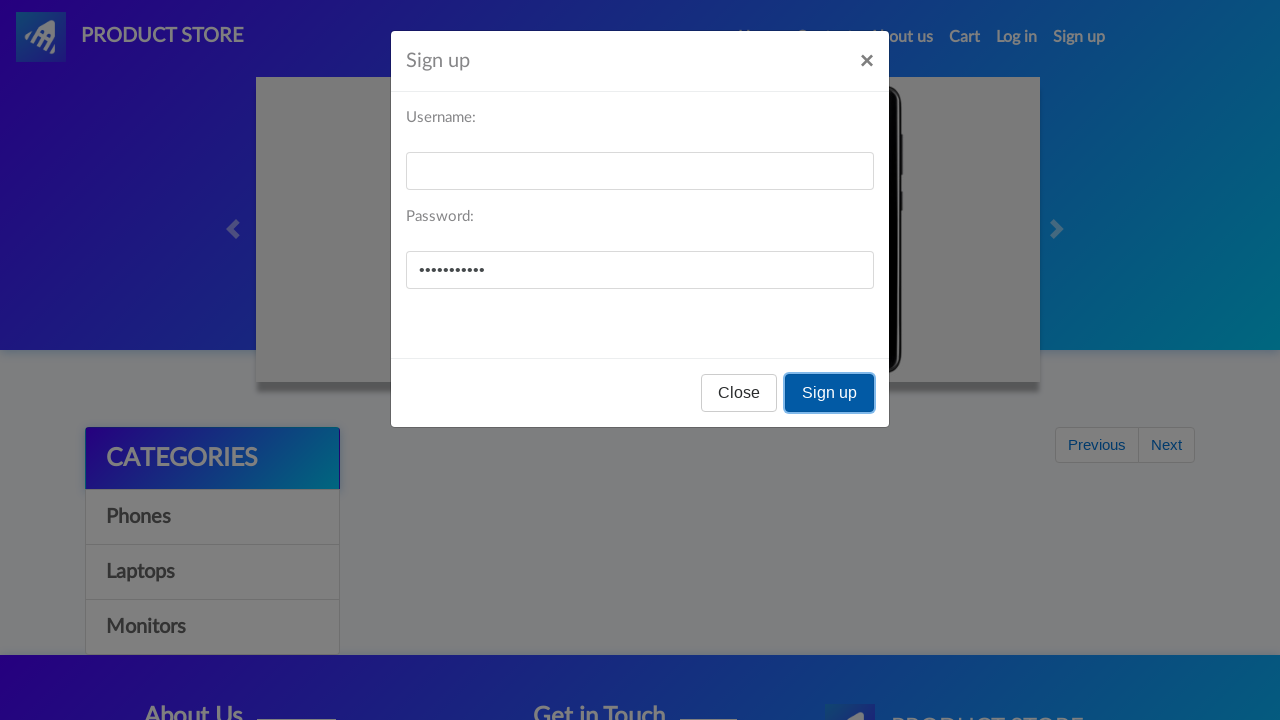

Accepted validation alert confirming empty username error
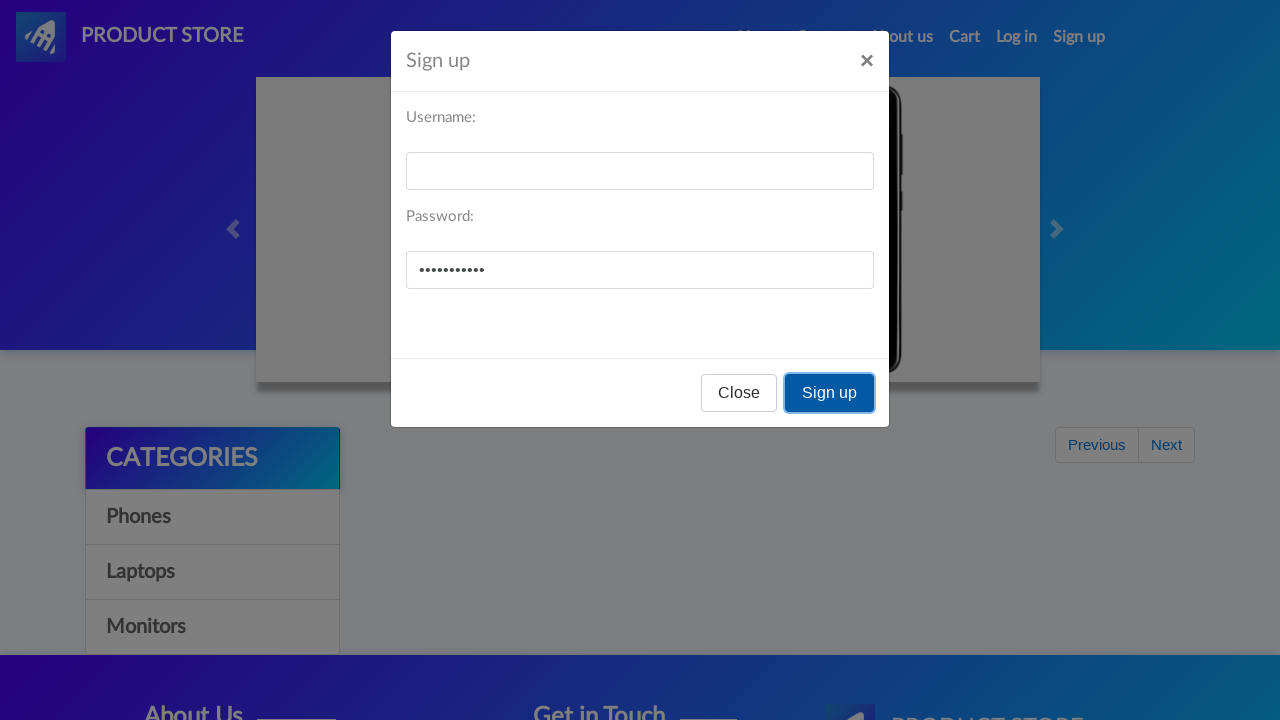

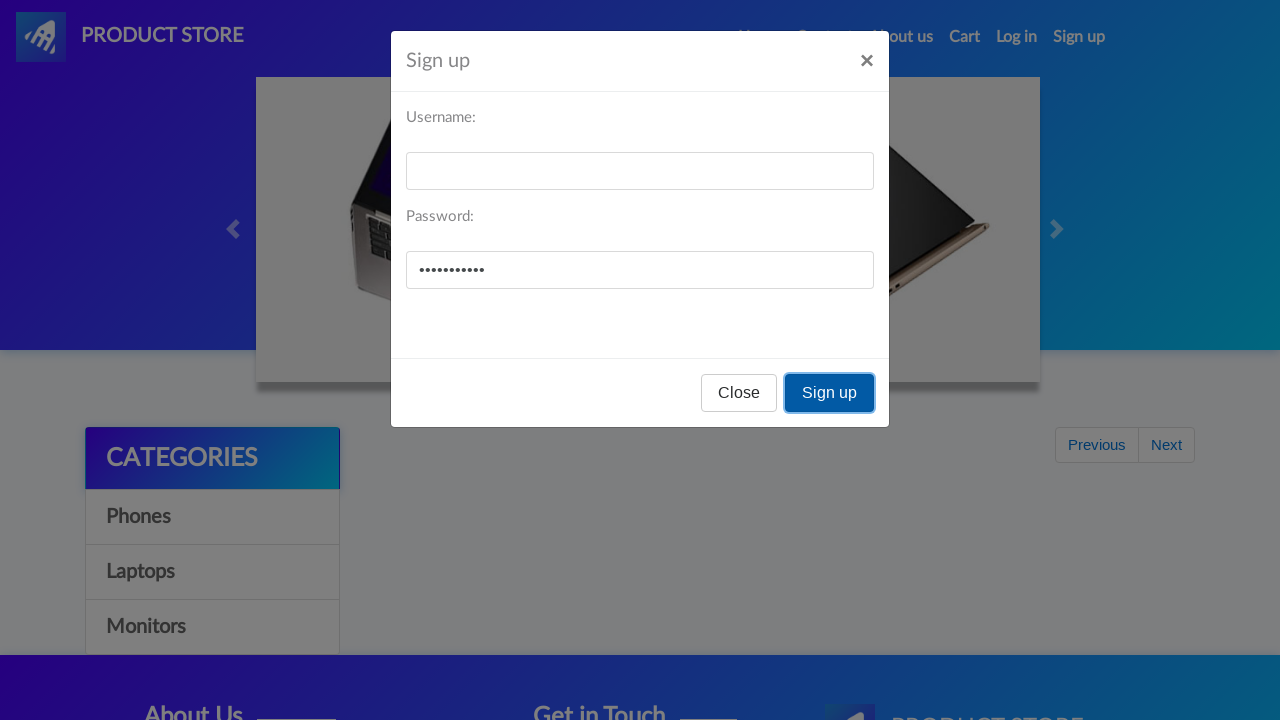